Tests the Text Box form by filling in user details including name, email, and addresses, then submitting the form

Starting URL: https://demoqa.com/

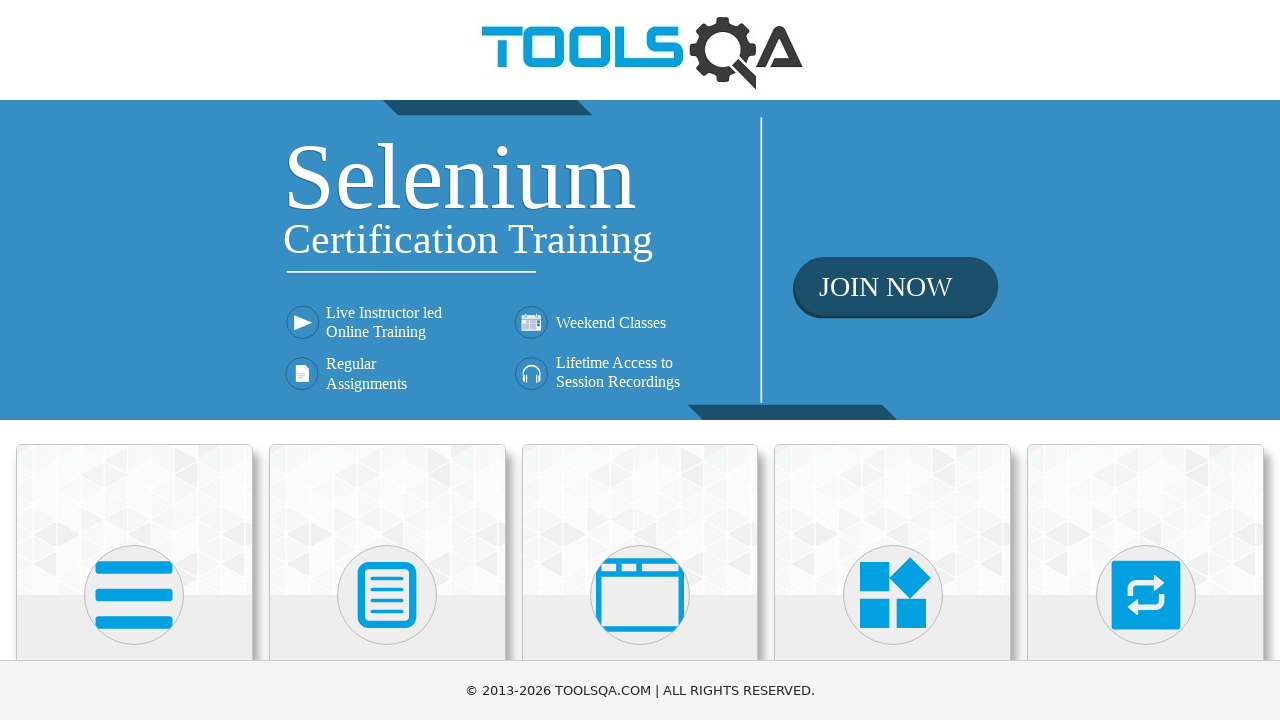

Clicked on Elements section at (134, 360) on xpath=//h5[text()='Elements']
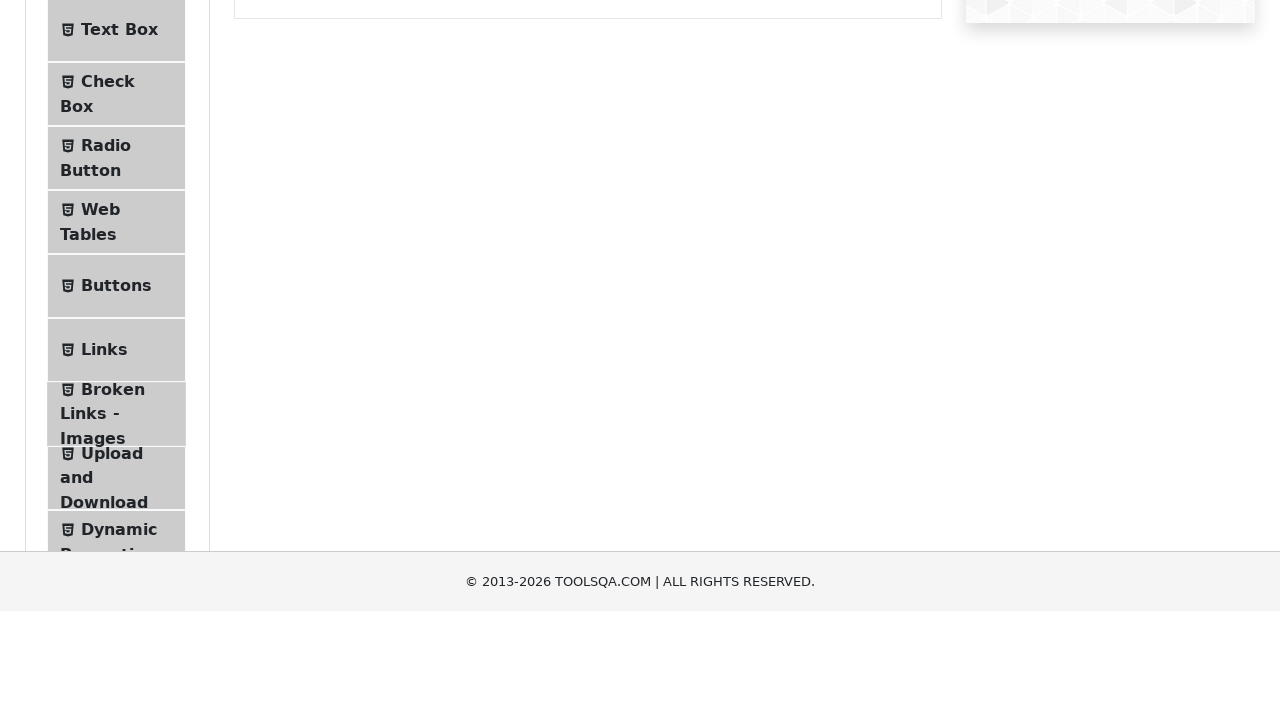

Clicked on Text Box menu item at (116, 261) on (//li[@id='item-0'])[1]
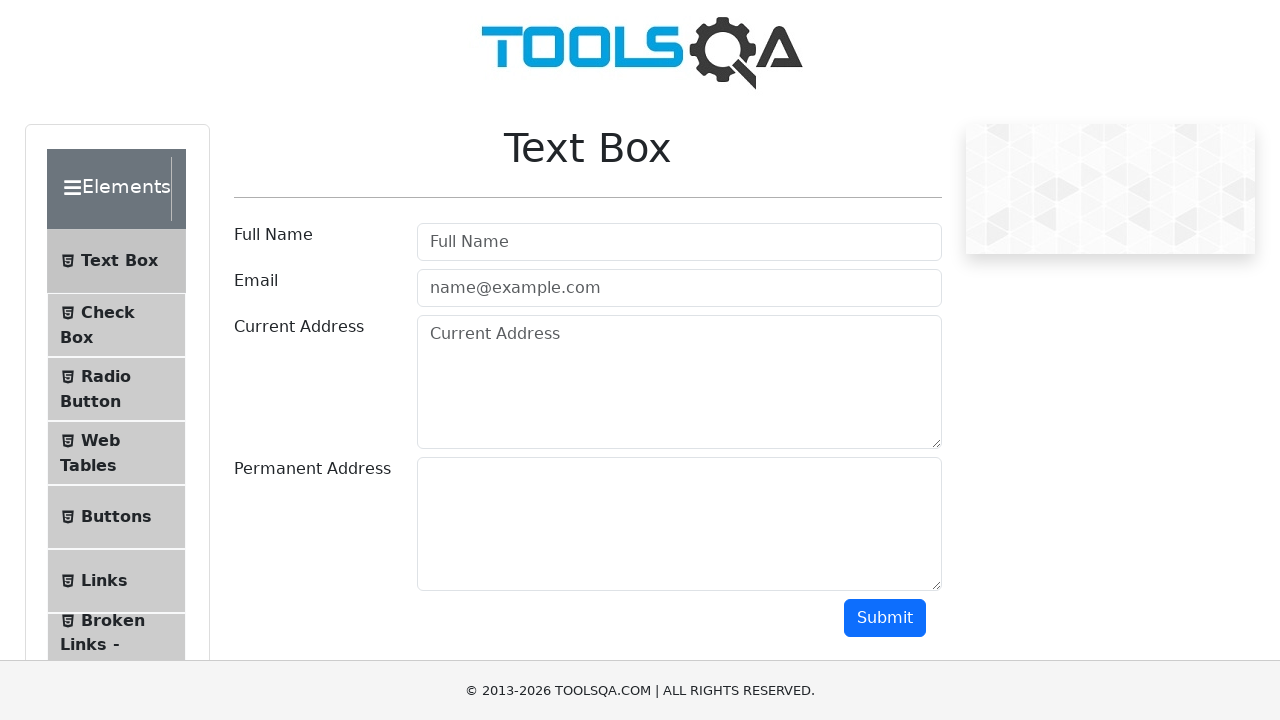

Filled in user name field with 'Usrah' on #userName
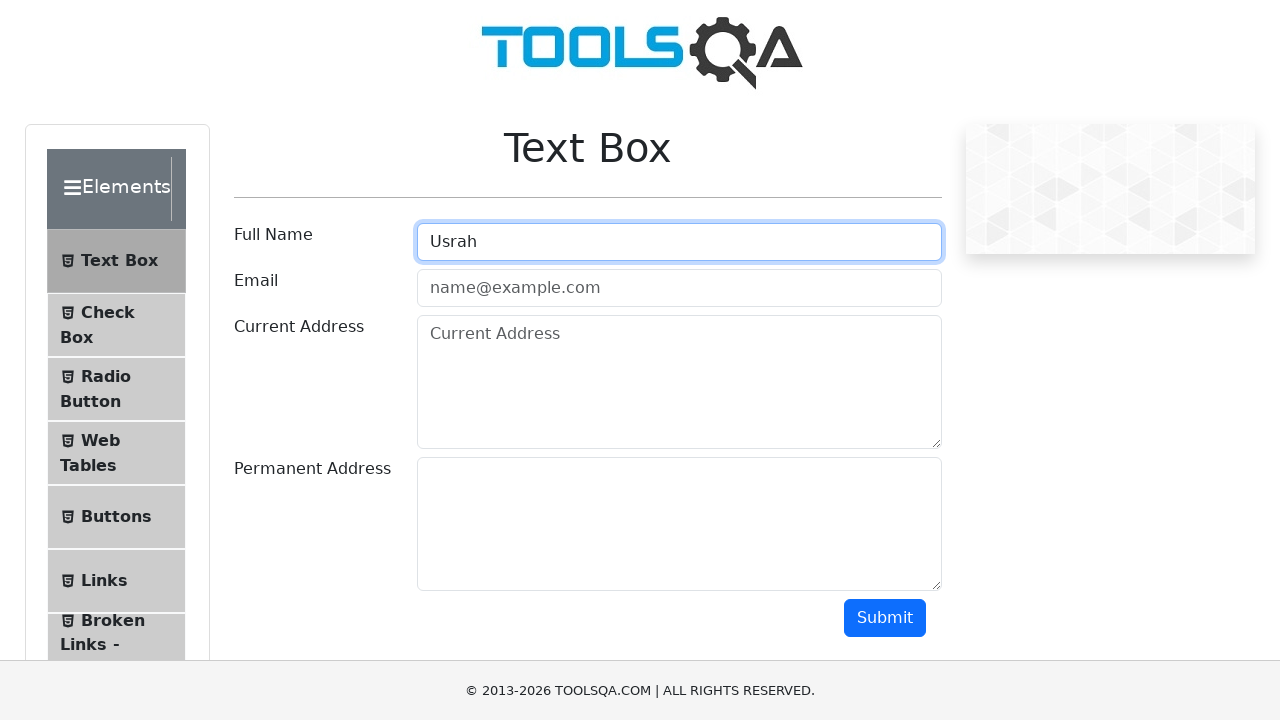

Filled in email field with 'sa@example.com' on #userEmail
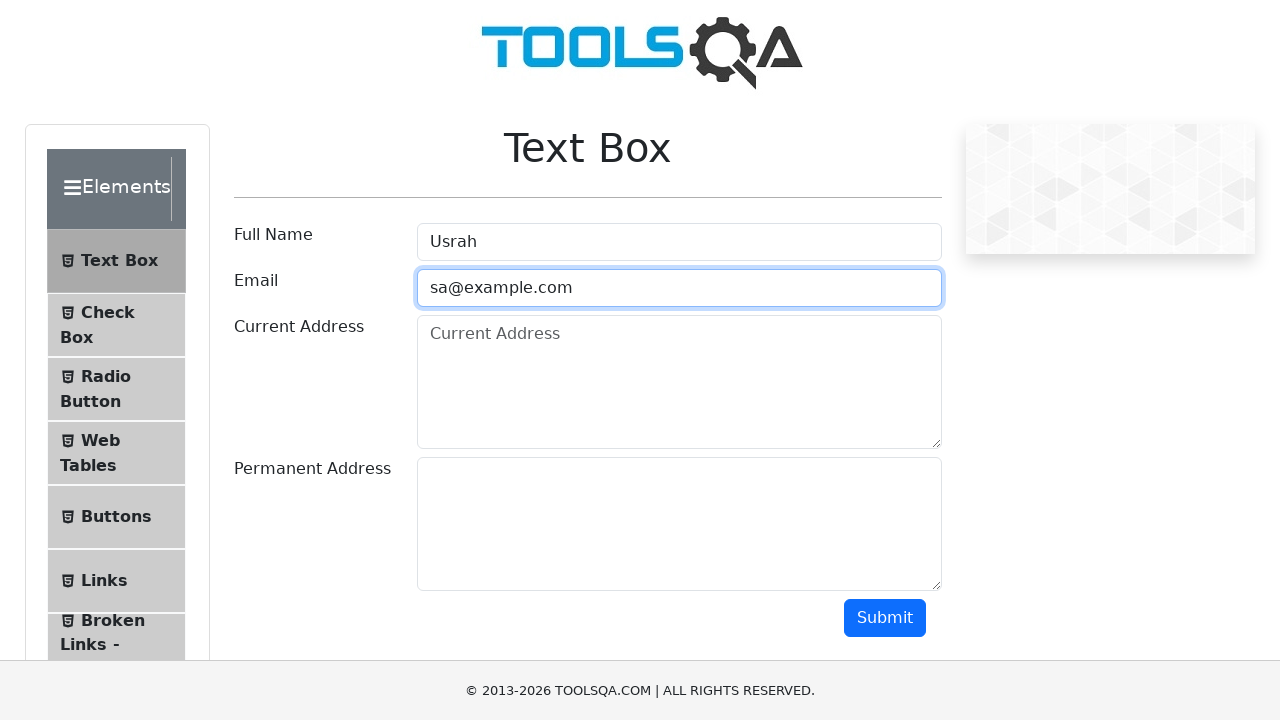

Filled in current address with 'road-1, block-a, Dhaka' on #currentAddress
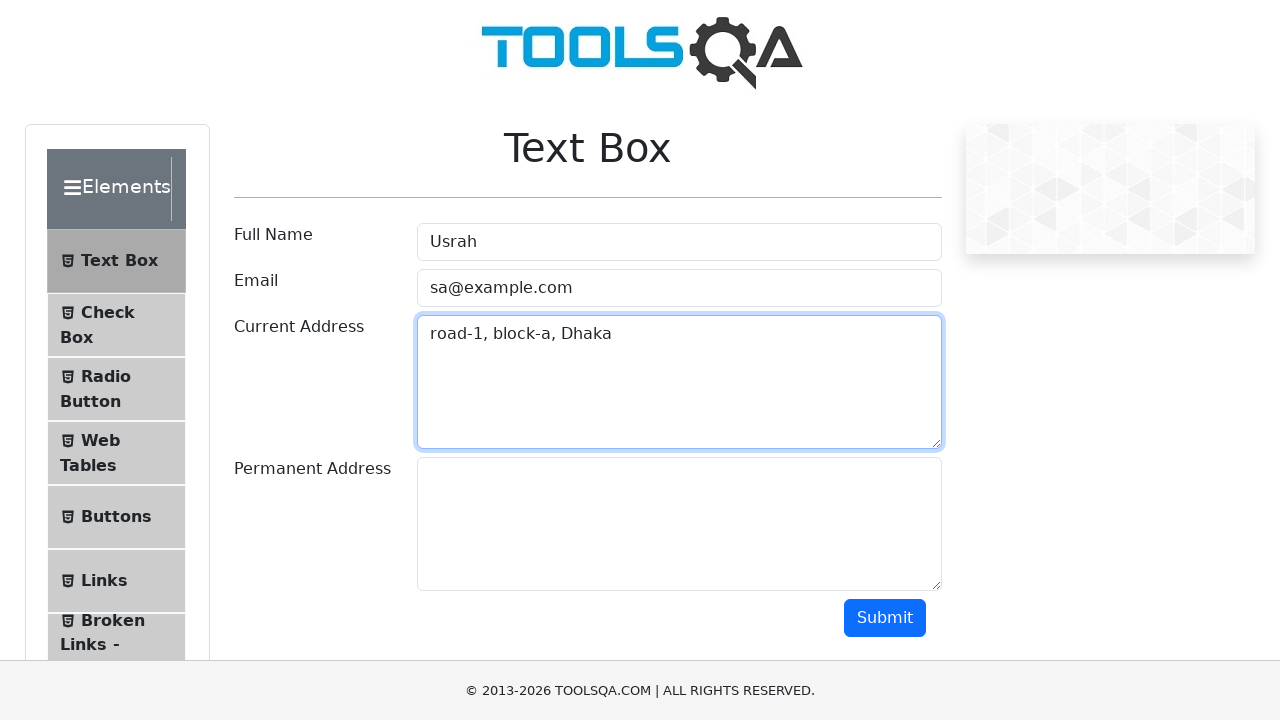

Filled in permanent address with 'Barishal' on #permanentAddress
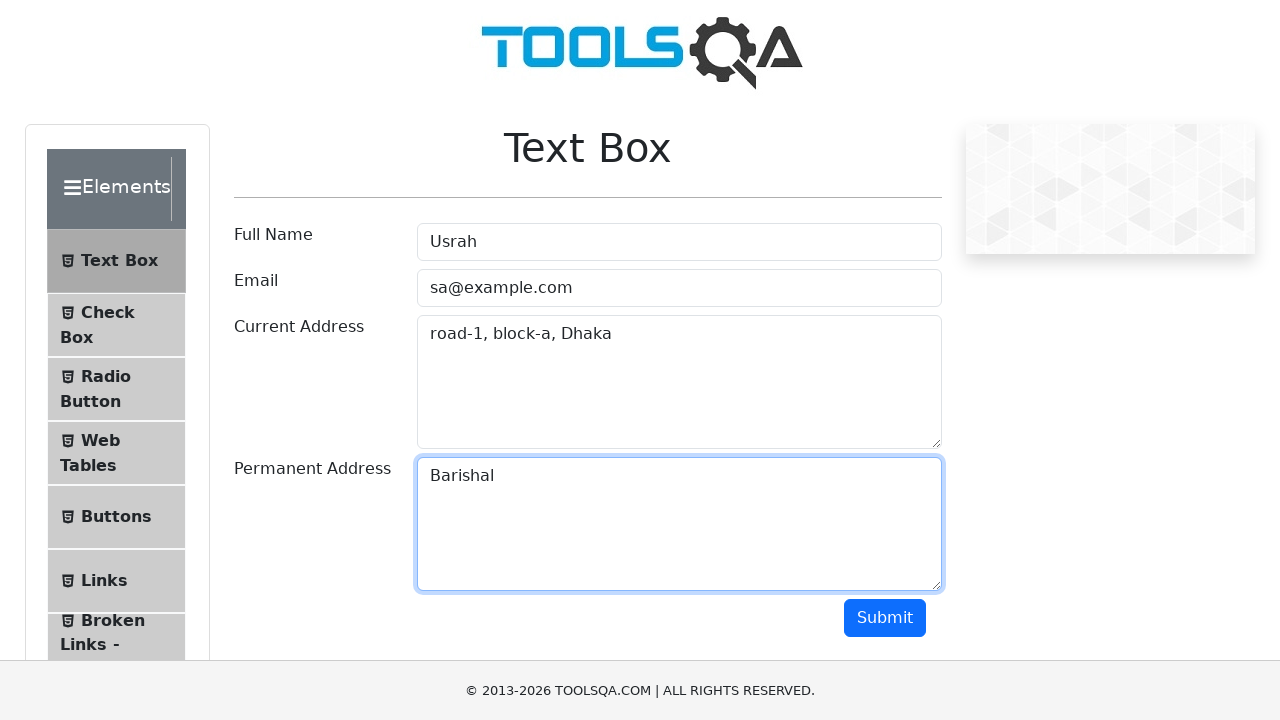

Clicked submit button to submit the form at (885, 618) on #submit
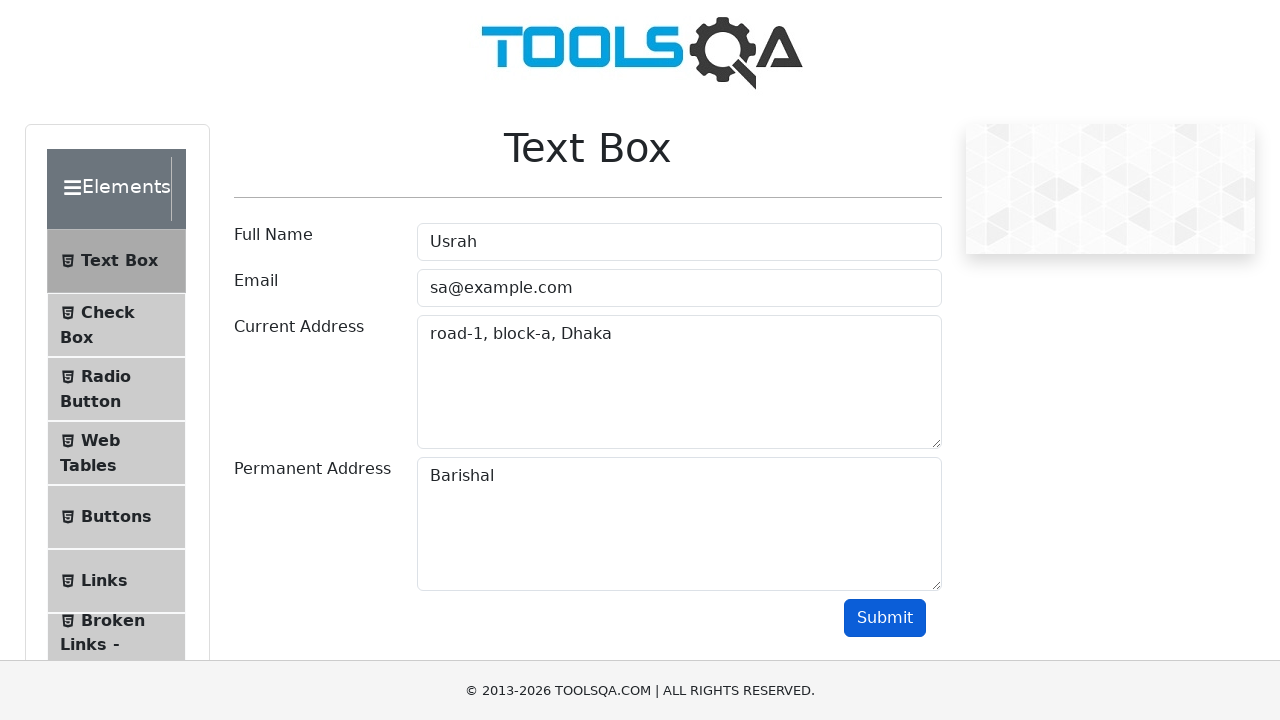

Verified submit button is visible
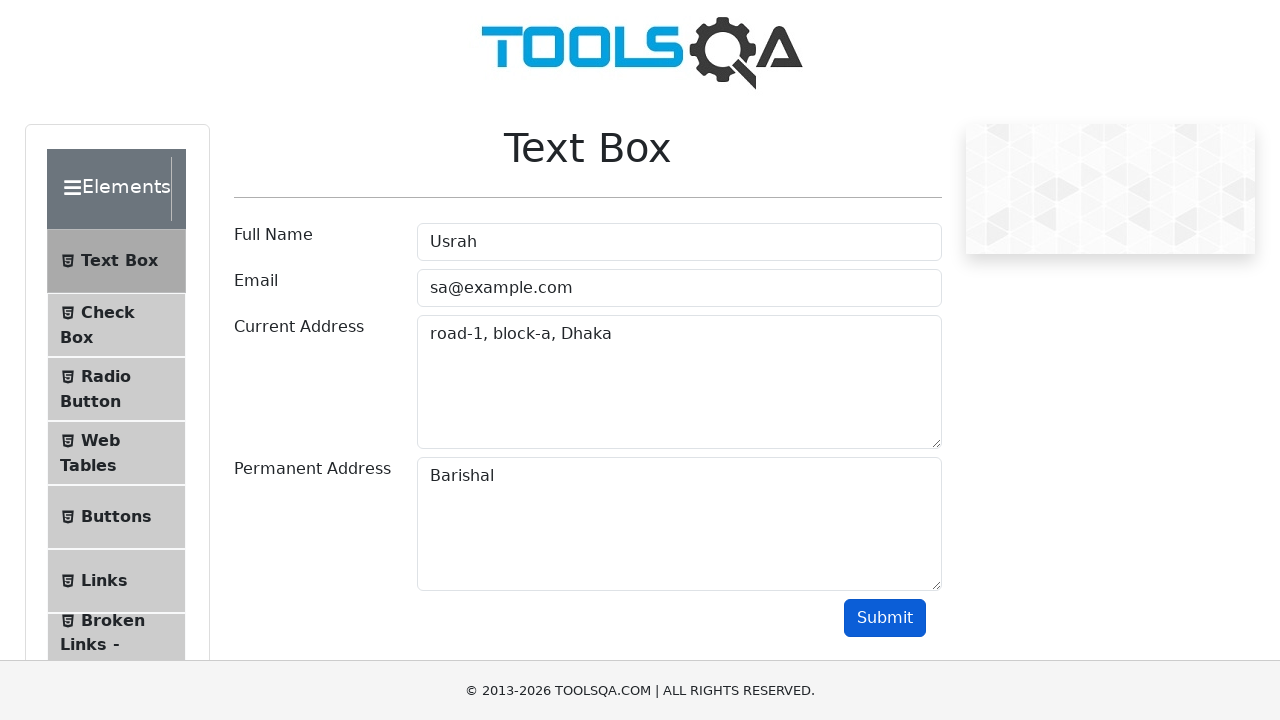

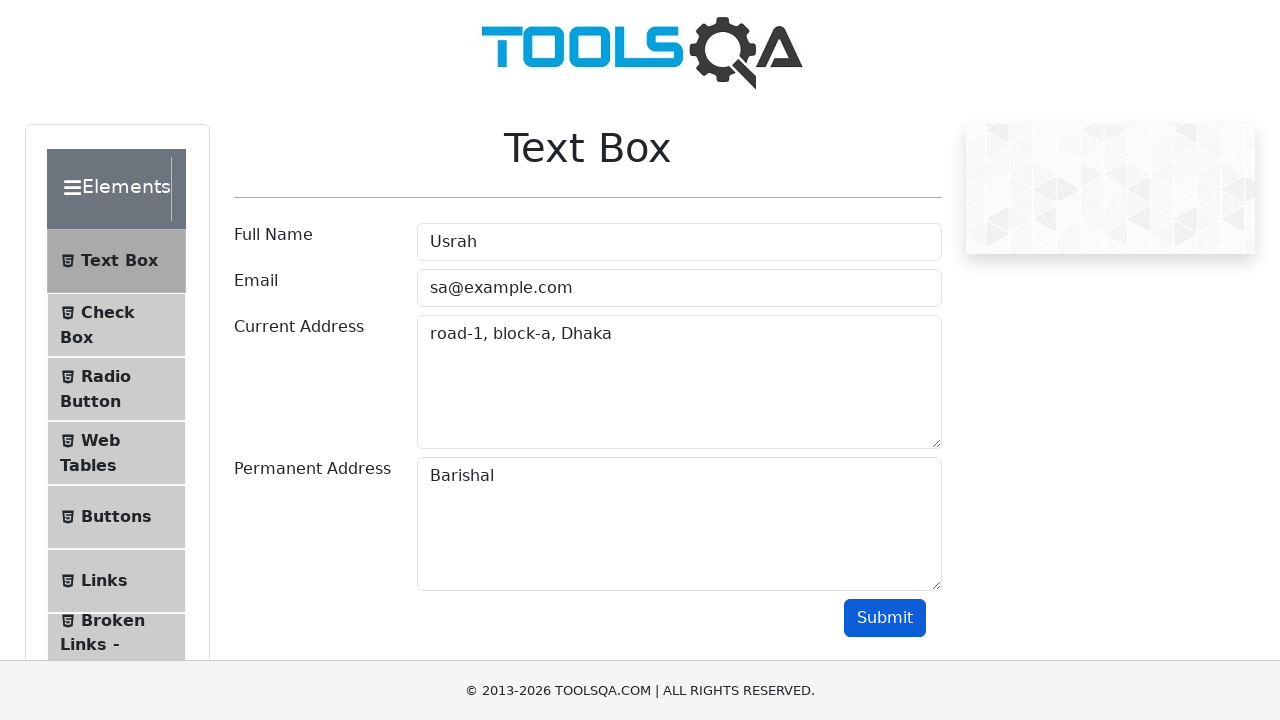